Tests number input validation by entering a number and clicking a button, then verifying the resulting message (either via alert or on-page error)

Starting URL: https://kristinek.github.io/site/tasks/enter_a_number

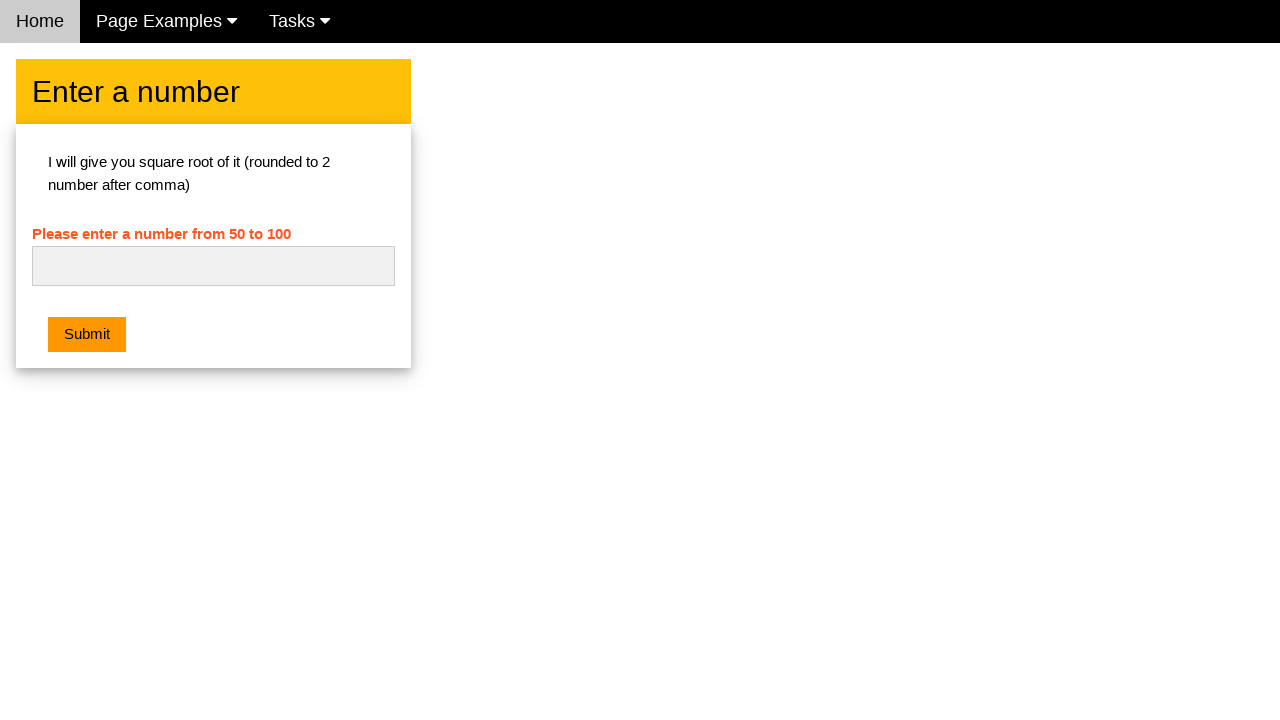

Entered number '42' into the number input field on #numb
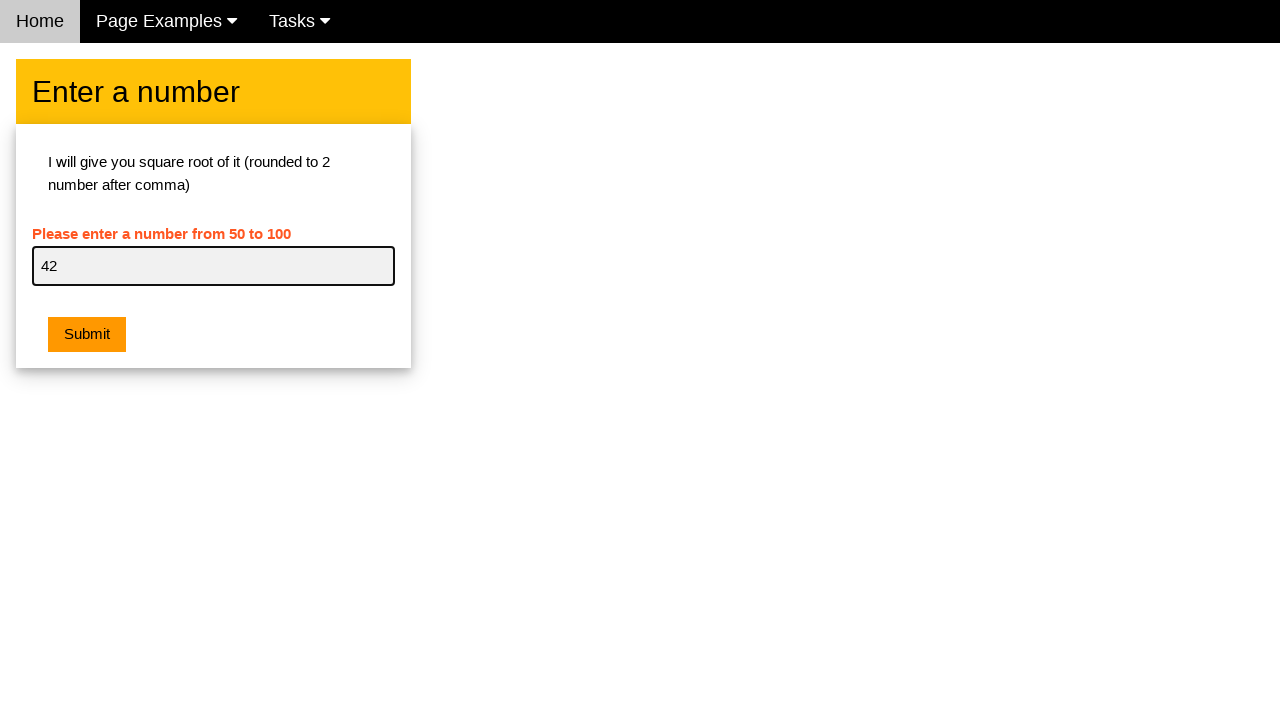

Clicked the submit button at (87, 335) on button[type='button']
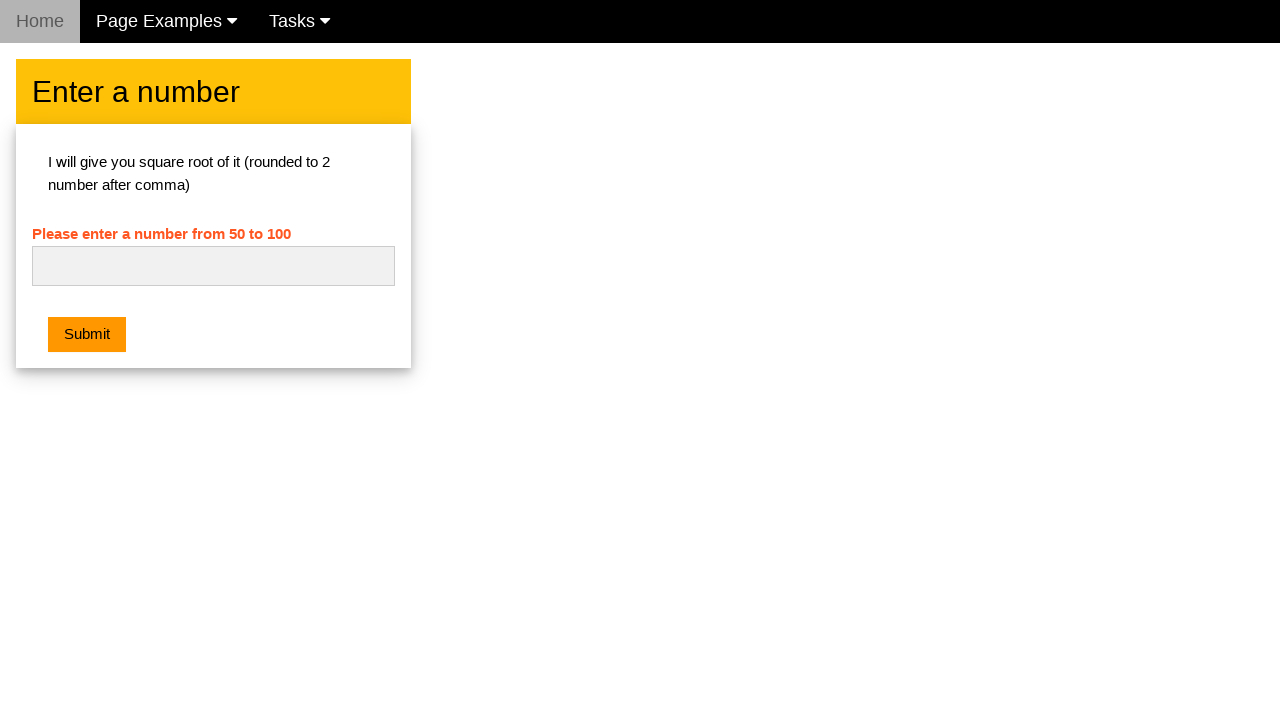

Waited for potential alert or error message to appear
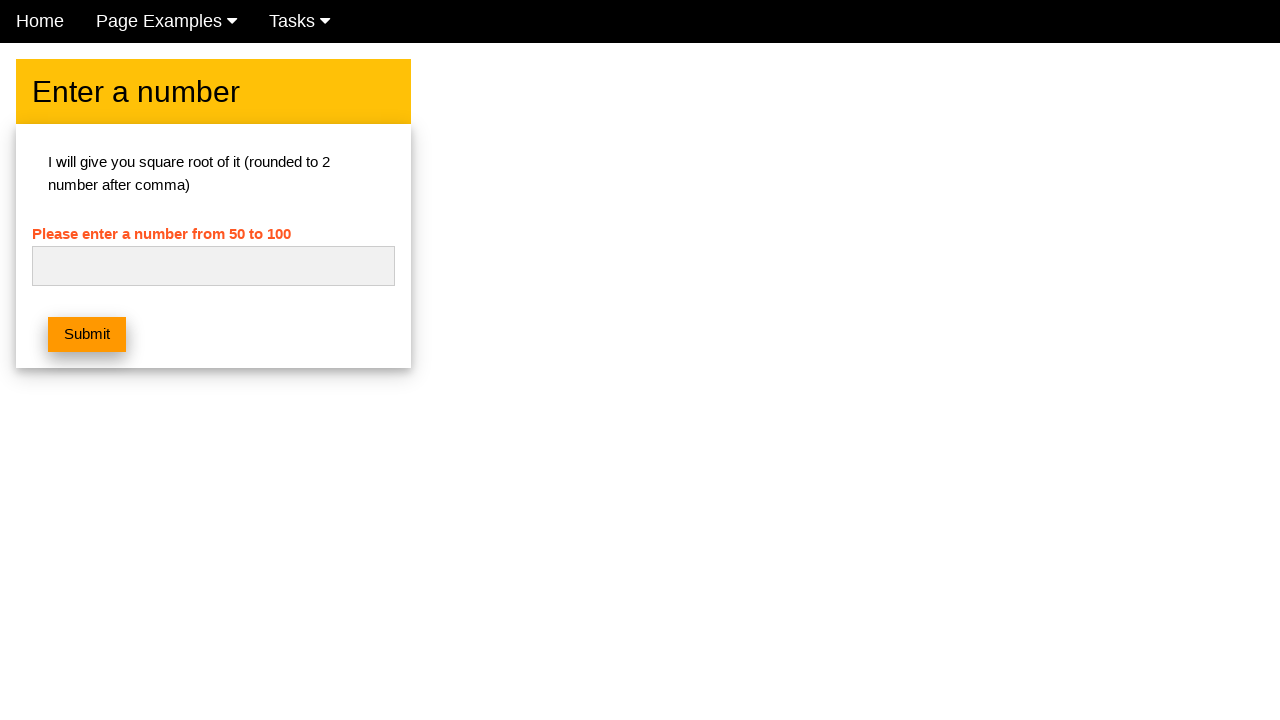

Retrieved error message text from page
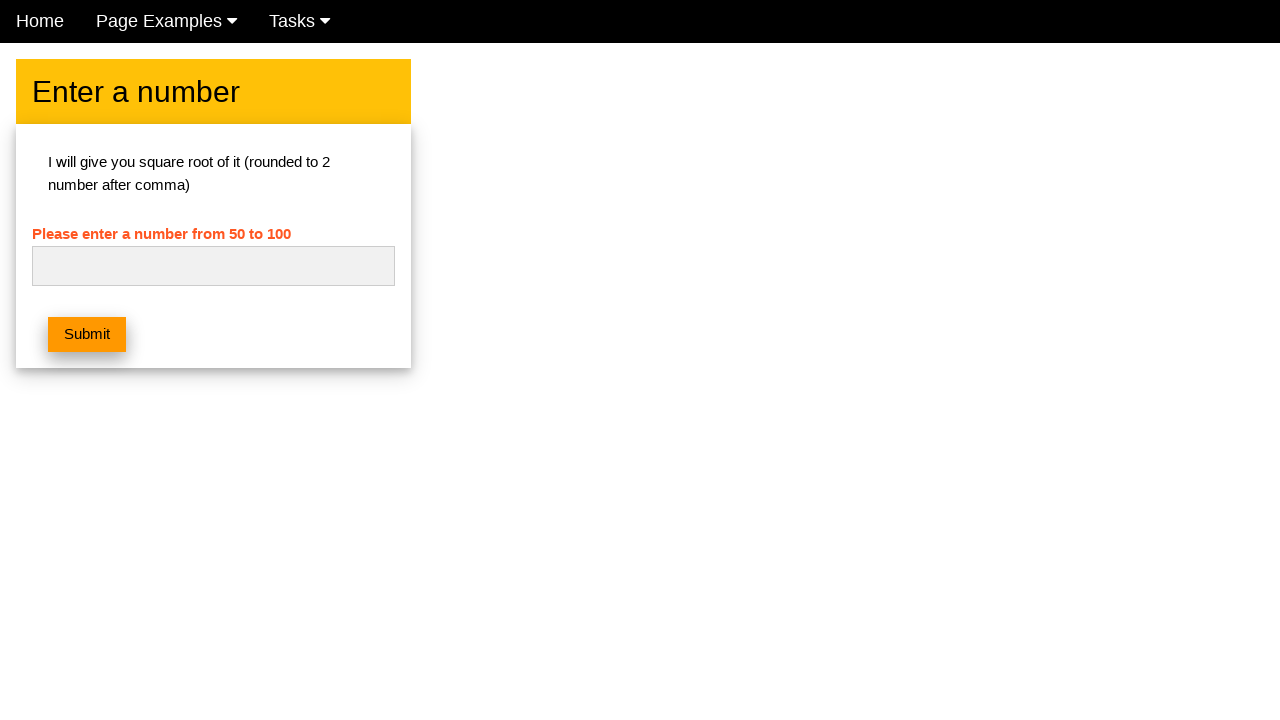

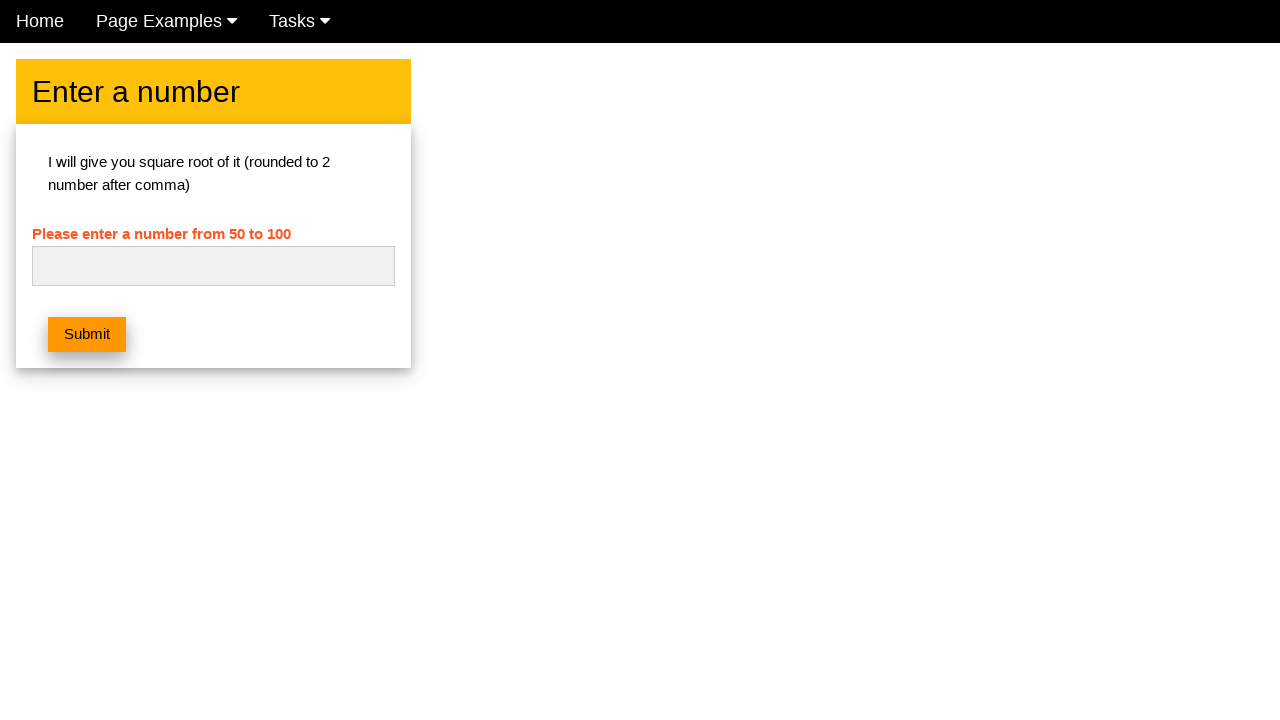